Tests a practice form by filling out personal information fields including name, email, gender, phone number, date of birth, subjects, hobbies, address, and state/city dropdowns, then submits and verifies the submission modal.

Starting URL: https://demoqa.com/automation-practice-form

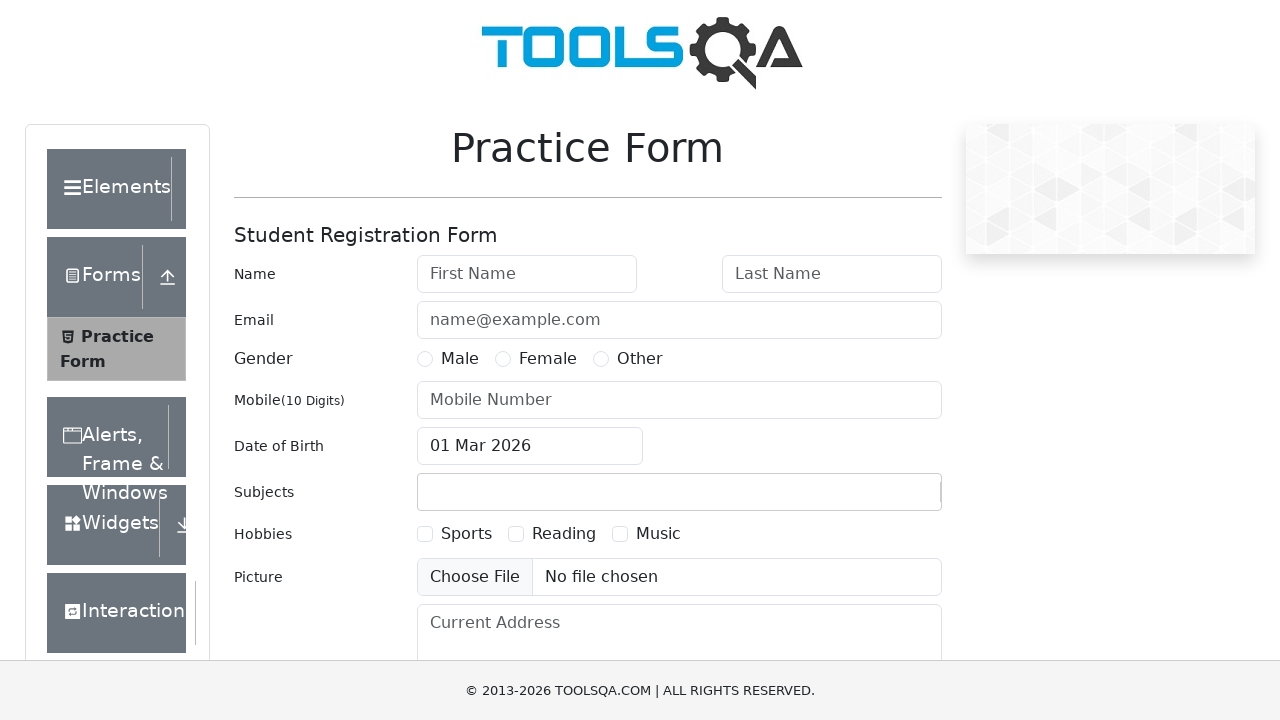

Removed fixed banner element
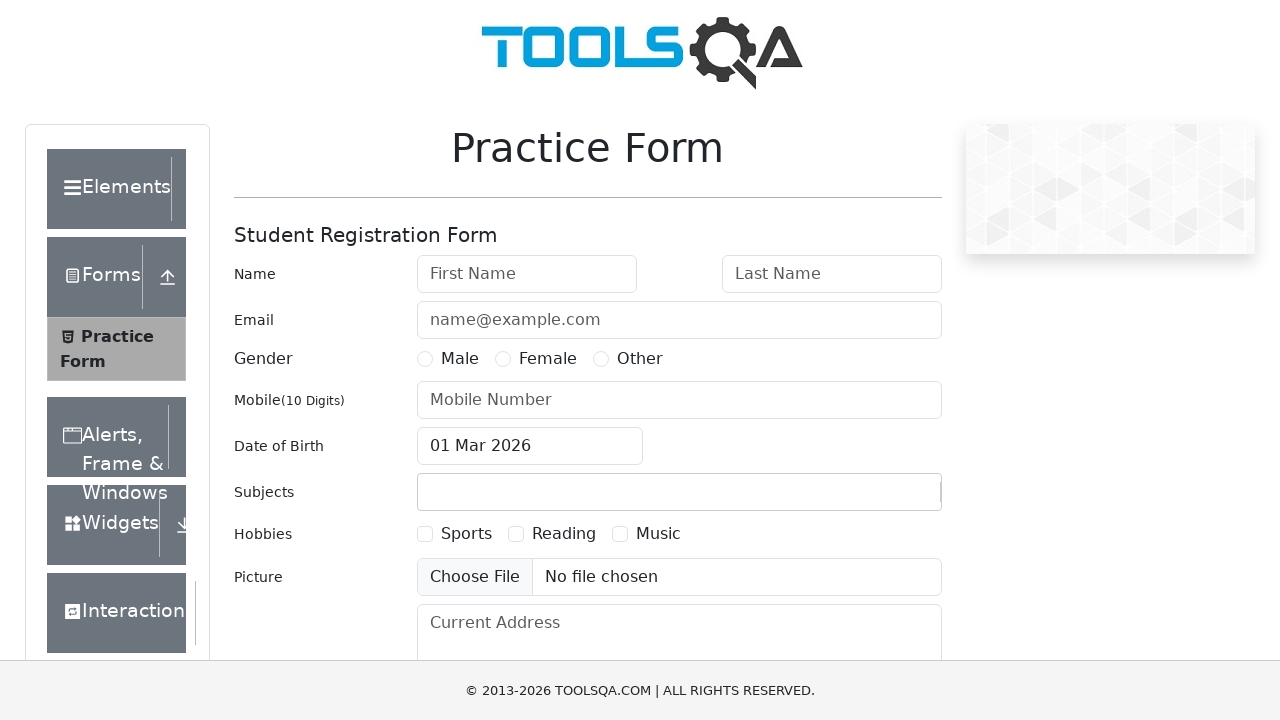

Removed footer element
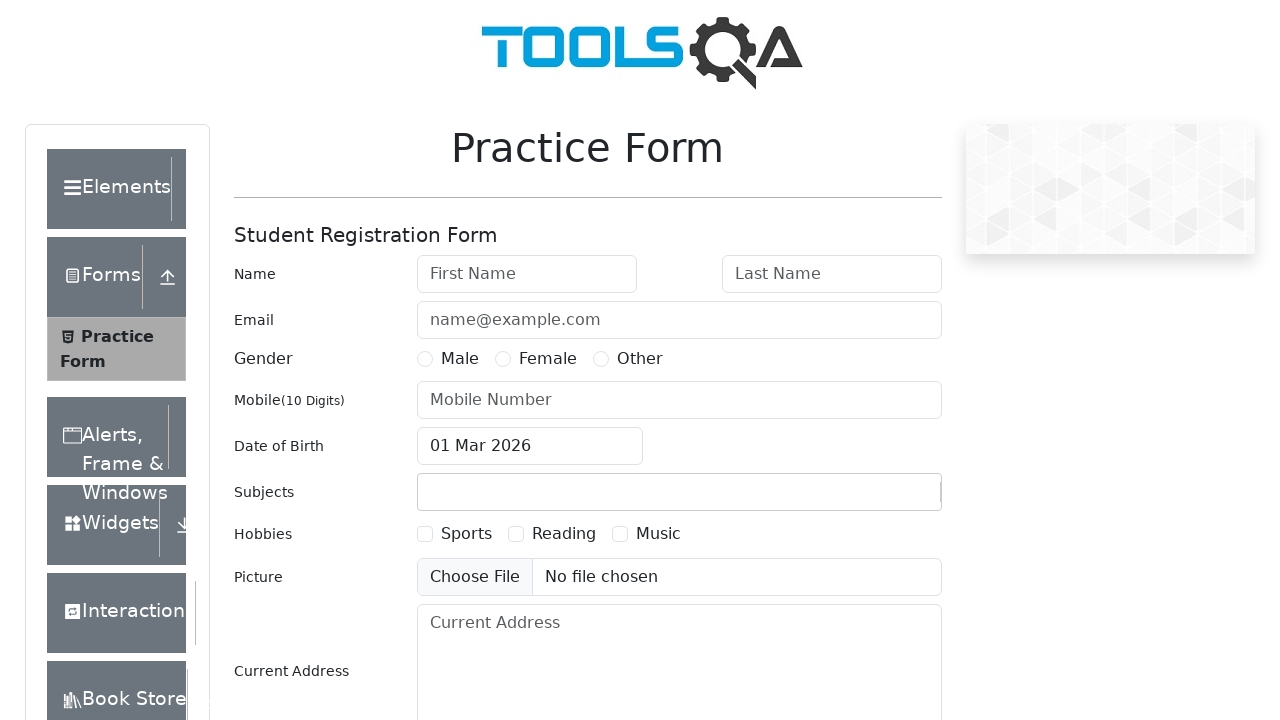

Filled first name with 'Natalia' on #firstName
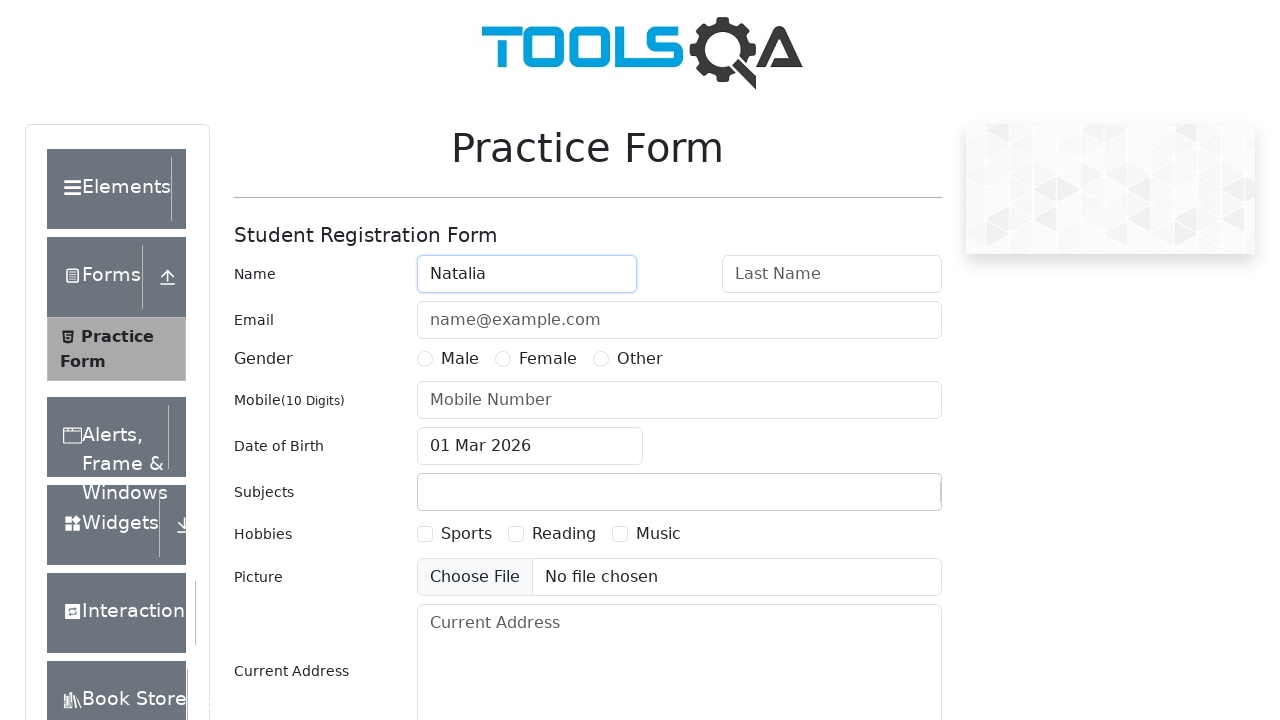

Filled last name with 'Kiseleva' on #lastName
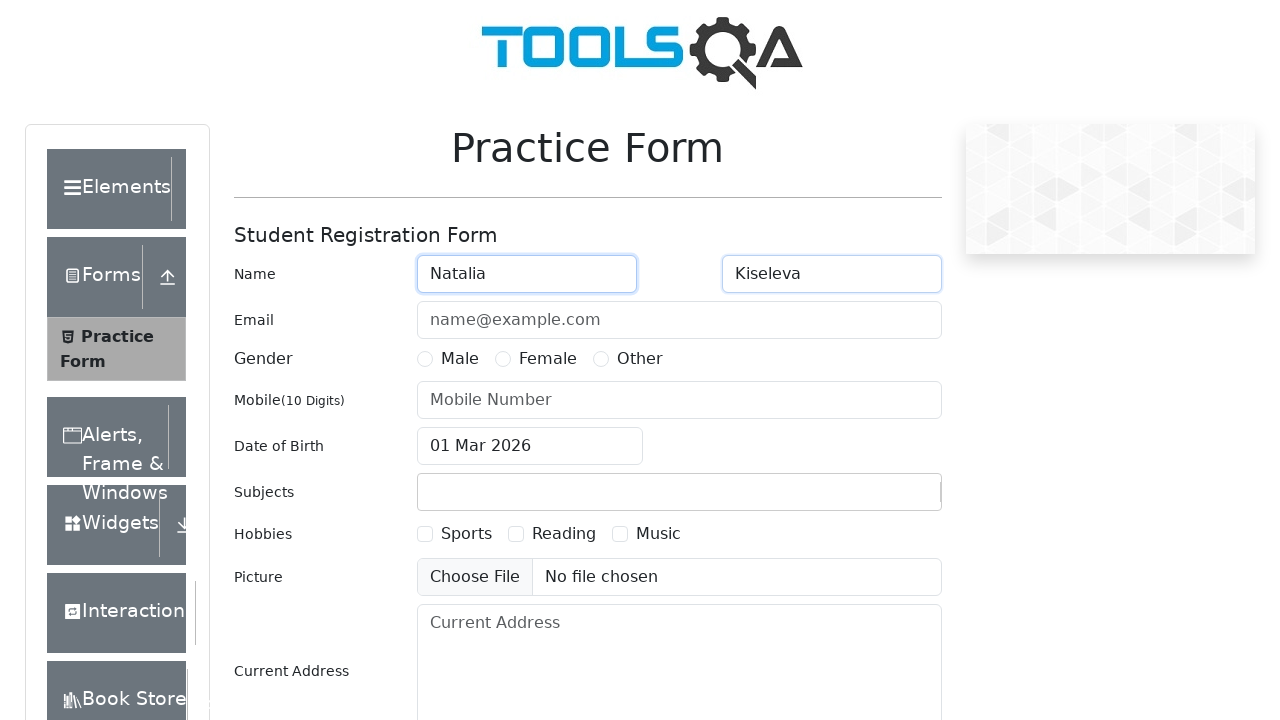

Filled email with 'kiselevanat@mail.ru' on #userEmail
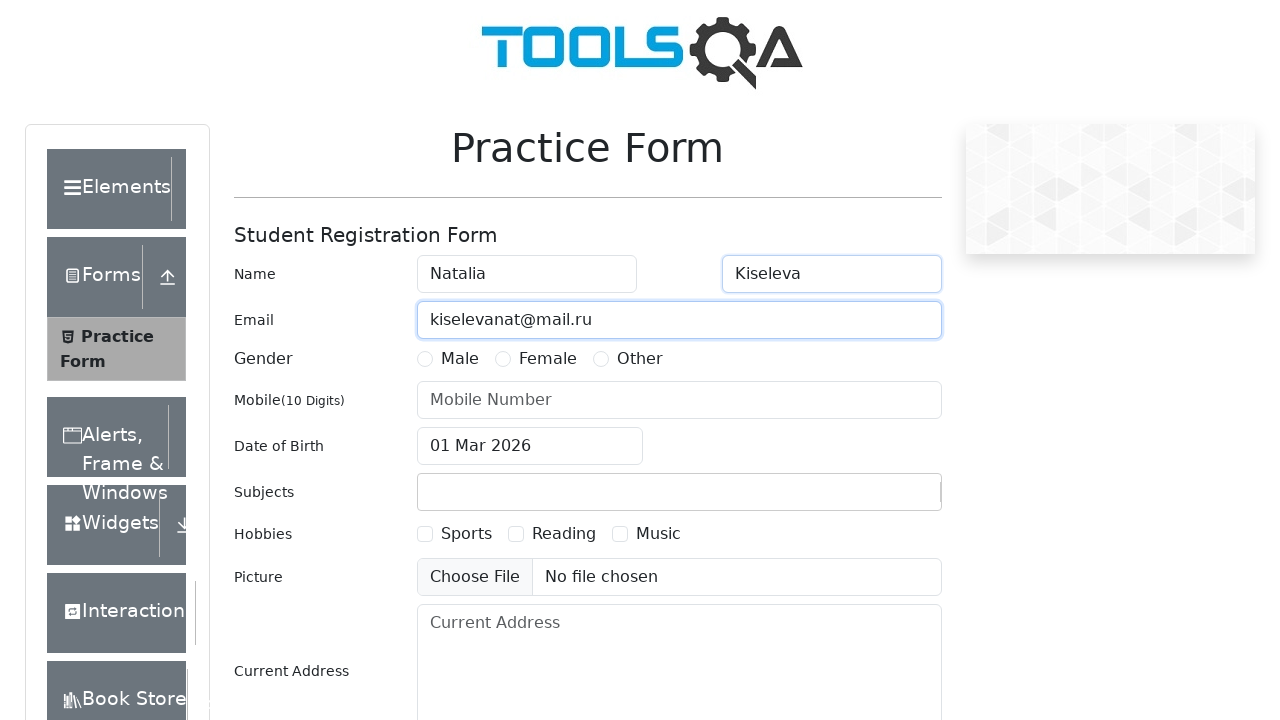

Selected Female gender option at (548, 359) on text=Female
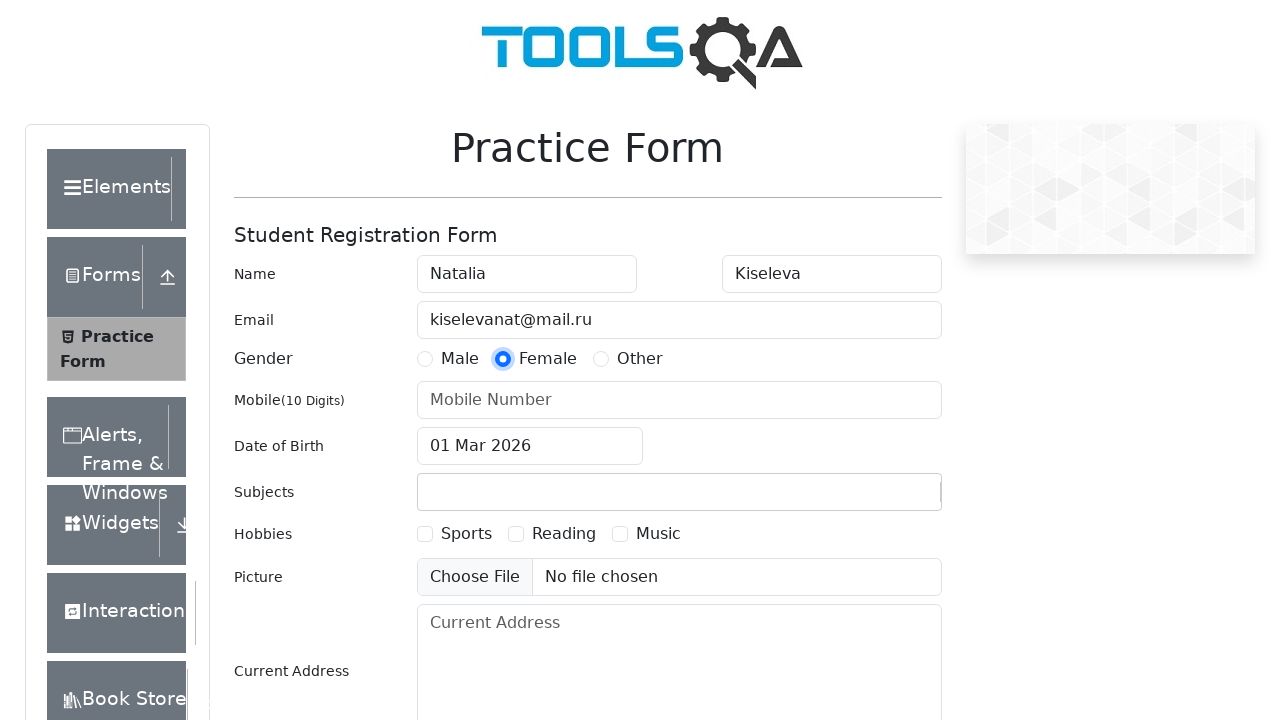

Filled phone number with '7894561230' on #userNumber
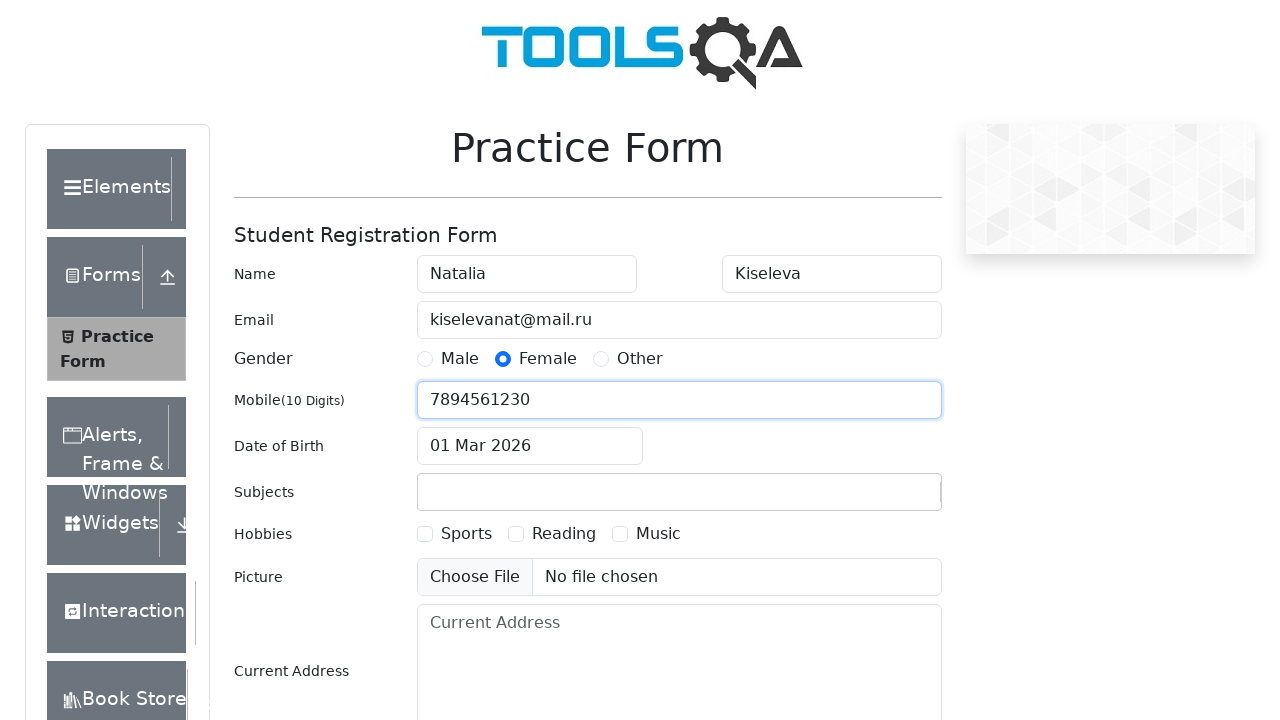

Opened date picker at (530, 446) on .react-datepicker-wrapper
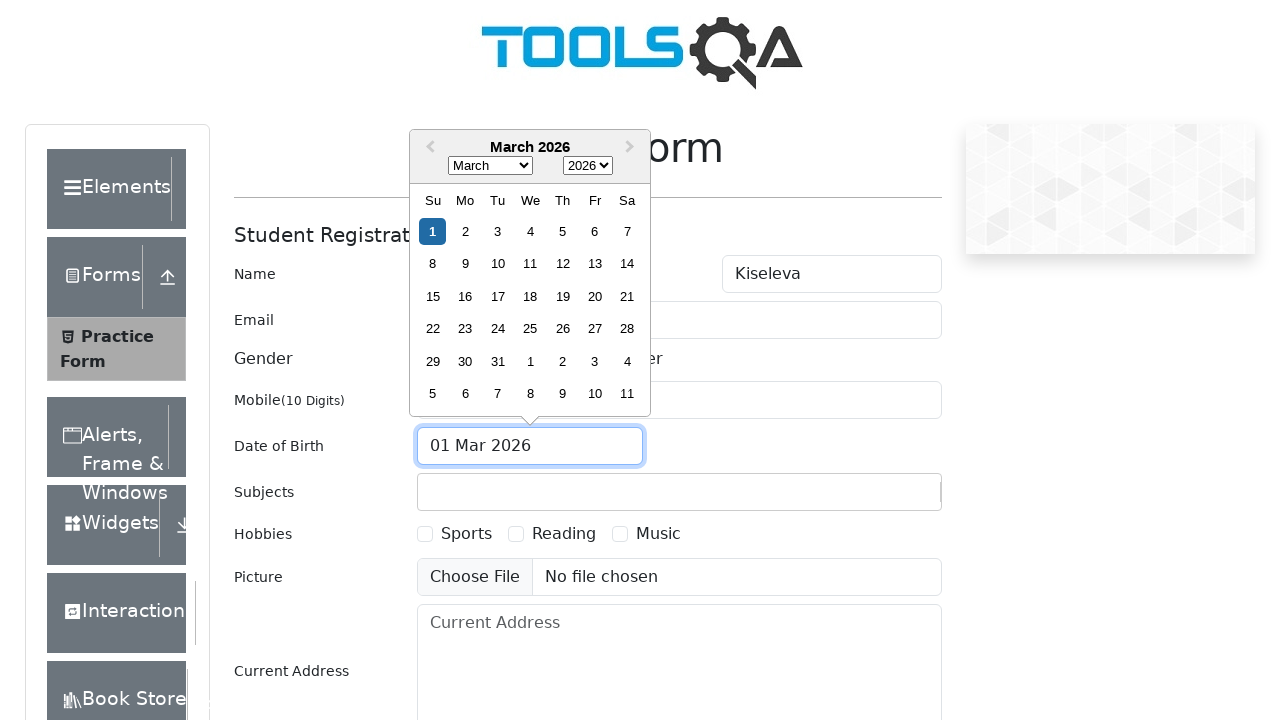

Selected birth year 1997 on .react-datepicker__year-select
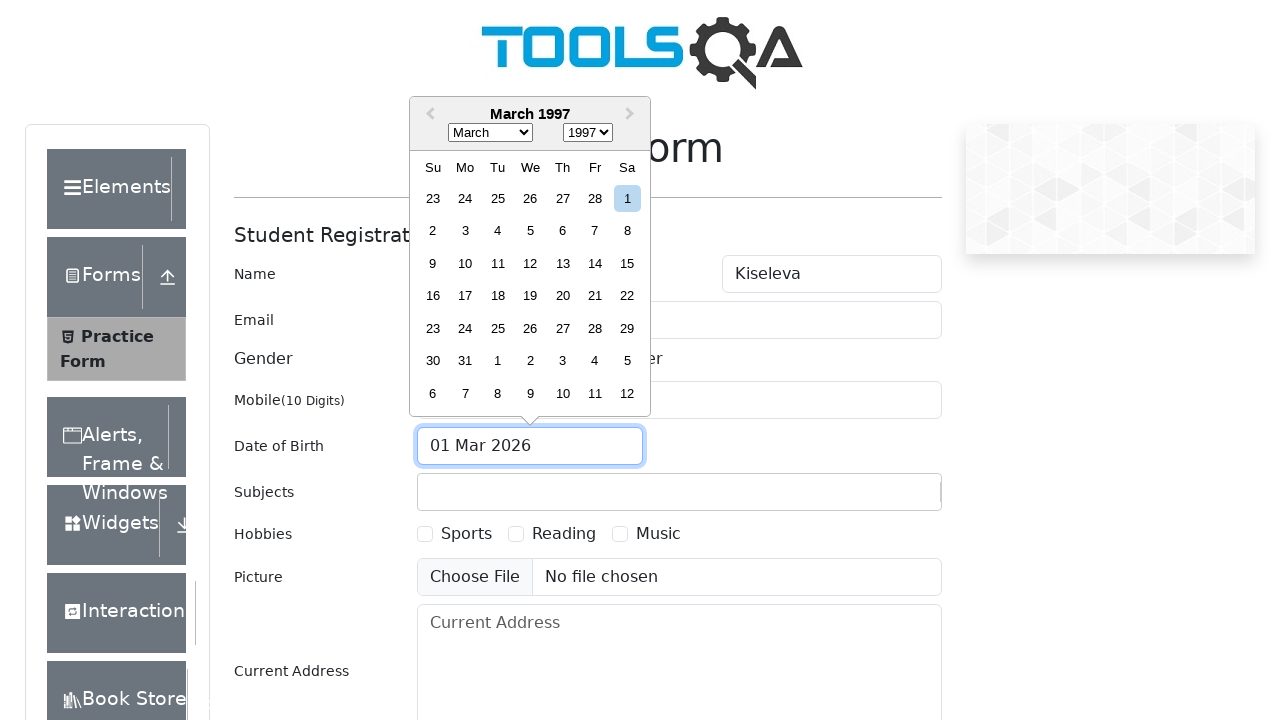

Selected birth month May on .react-datepicker__month-select
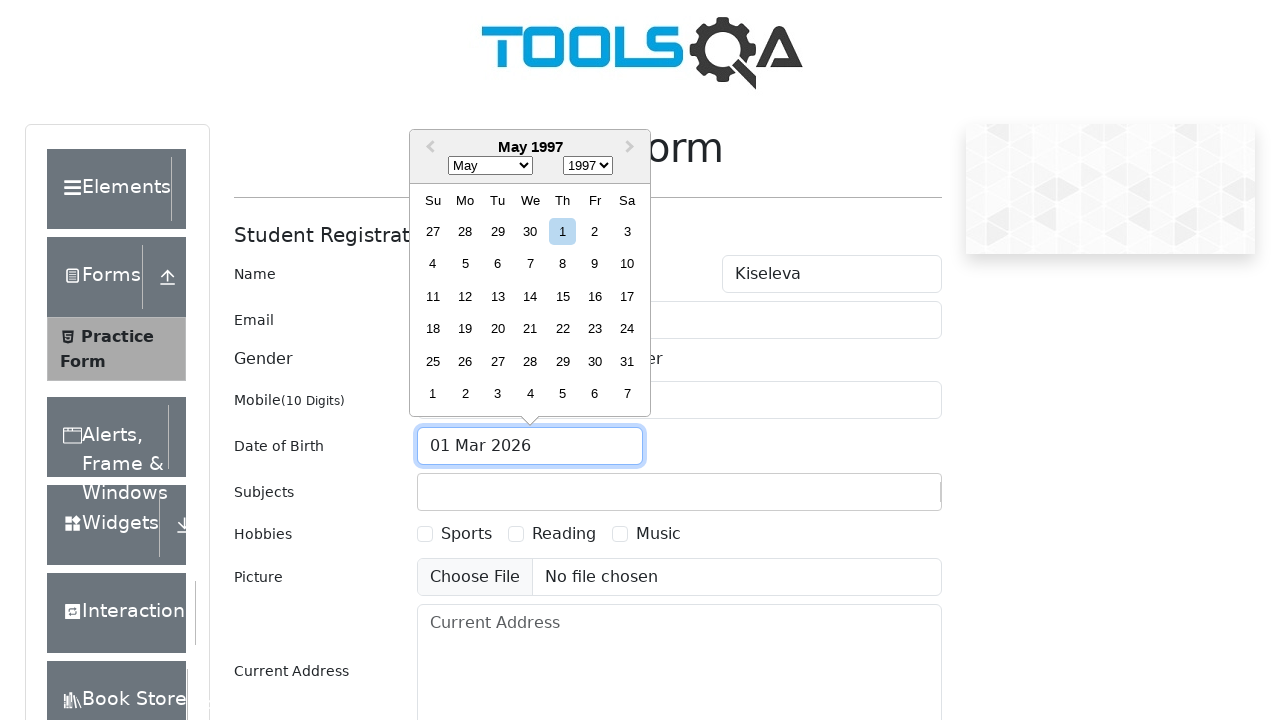

Selected birth day (1st) at (562, 231) on .react-datepicker__day.react-datepicker__day--001
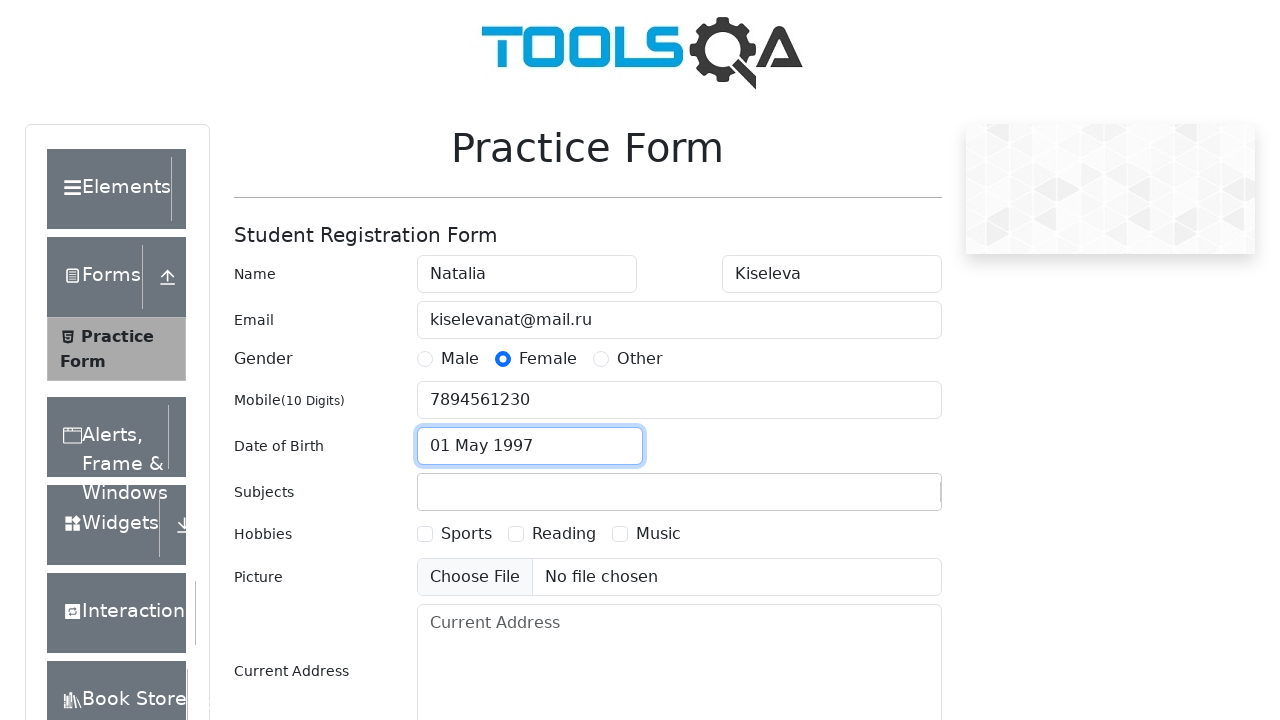

Typed 'Math' in subjects field on #subjectsInput
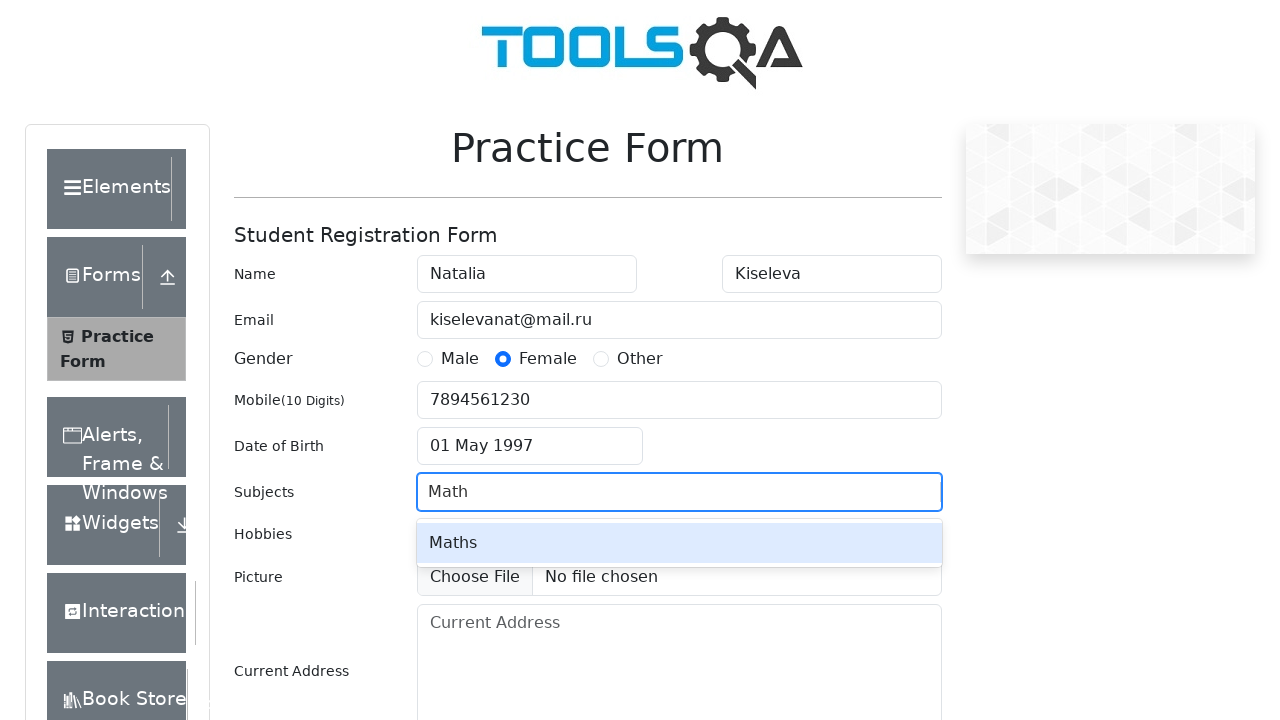

Added Math subject by pressing Enter on #subjectsInput
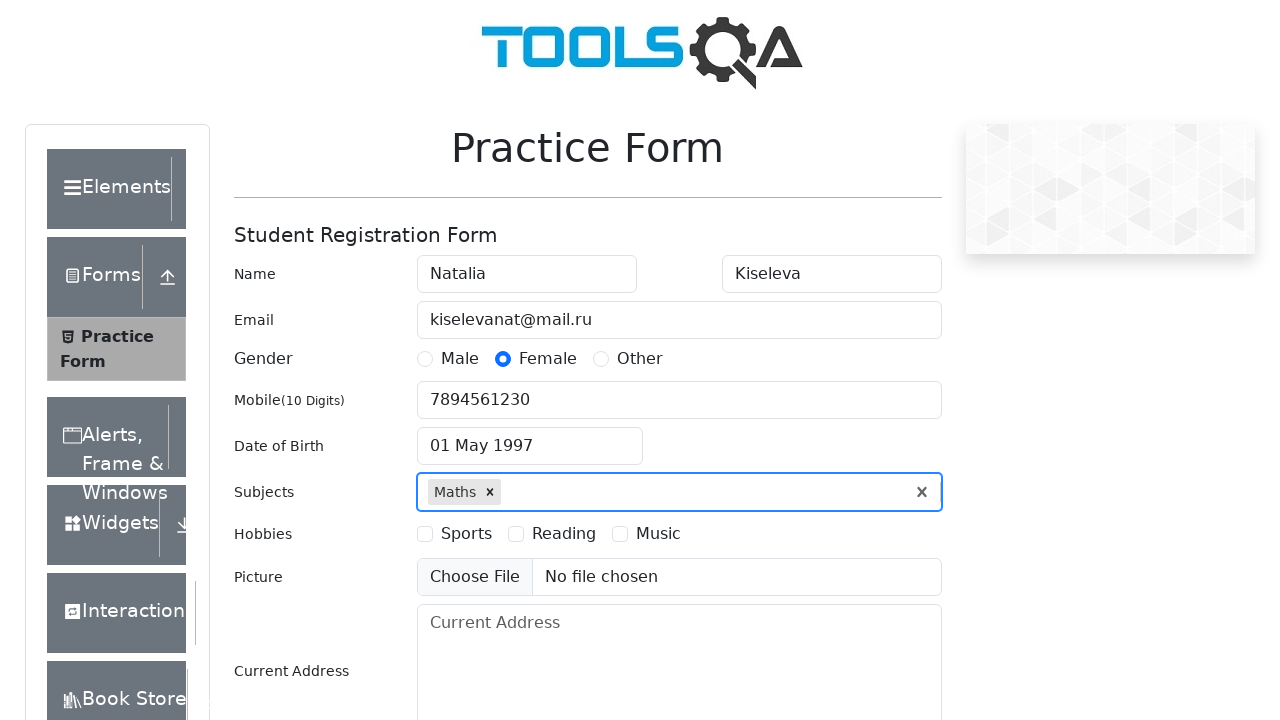

Typed 'Computer Science' in subjects field on #subjectsInput
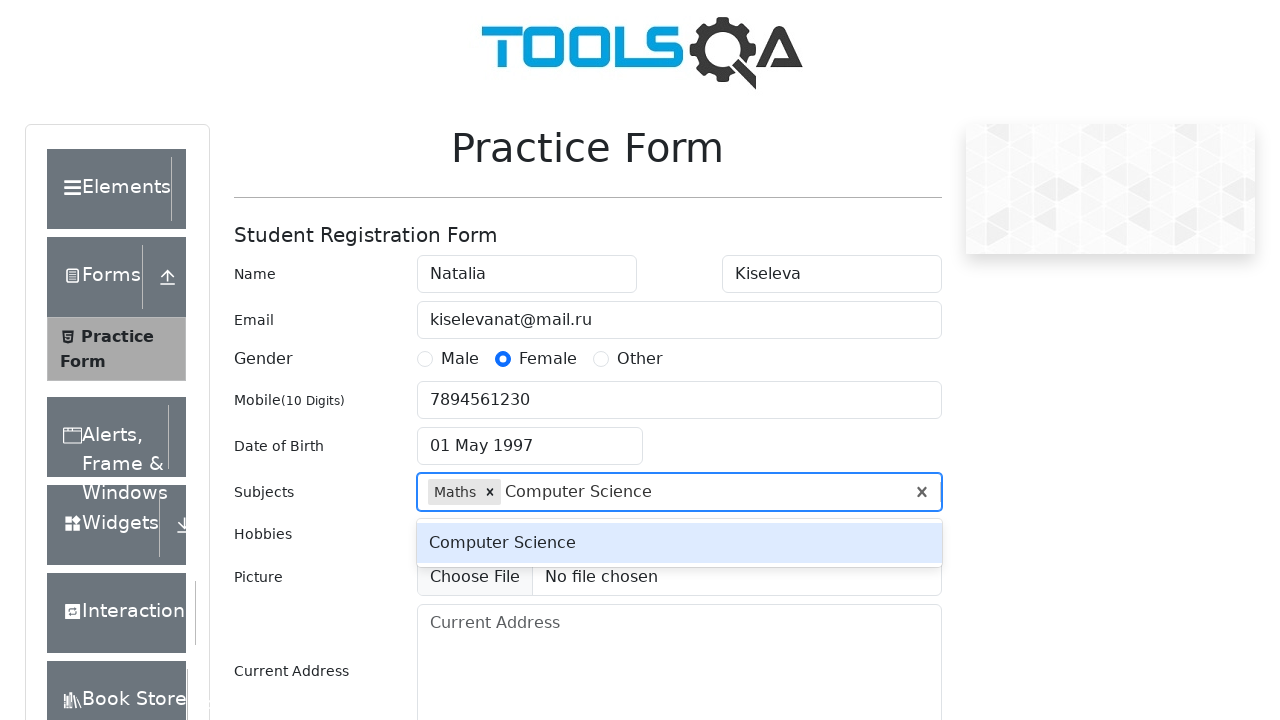

Added Computer Science subject by pressing Enter on #subjectsInput
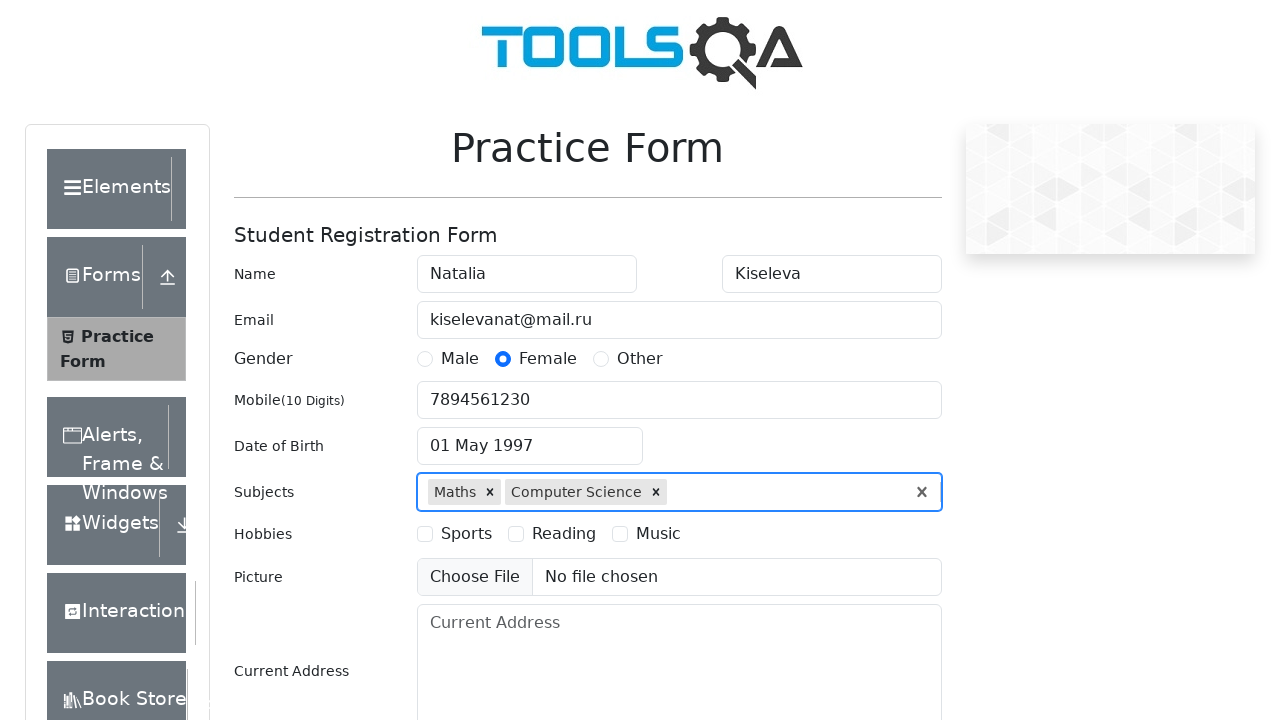

Selected Sports hobby at (466, 534) on text=Sports
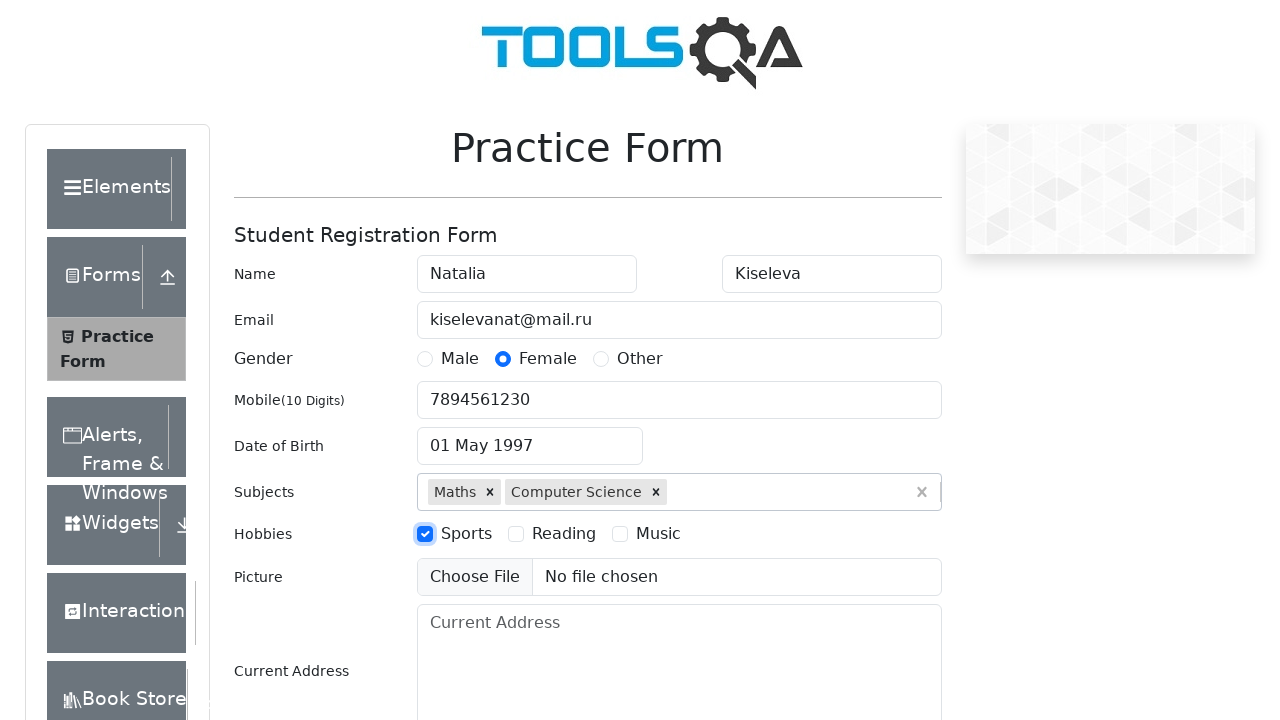

Selected Music hobby at (658, 534) on text=Music
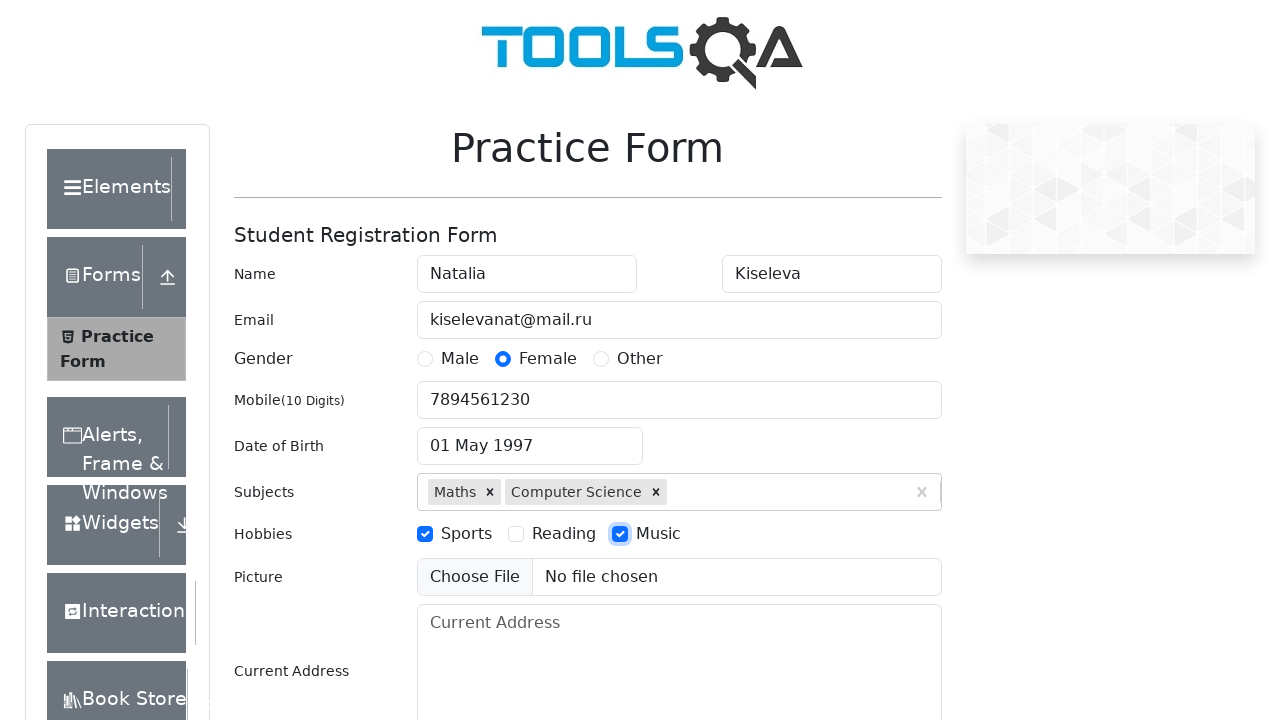

Filled current address with 'Some address' on #currentAddress
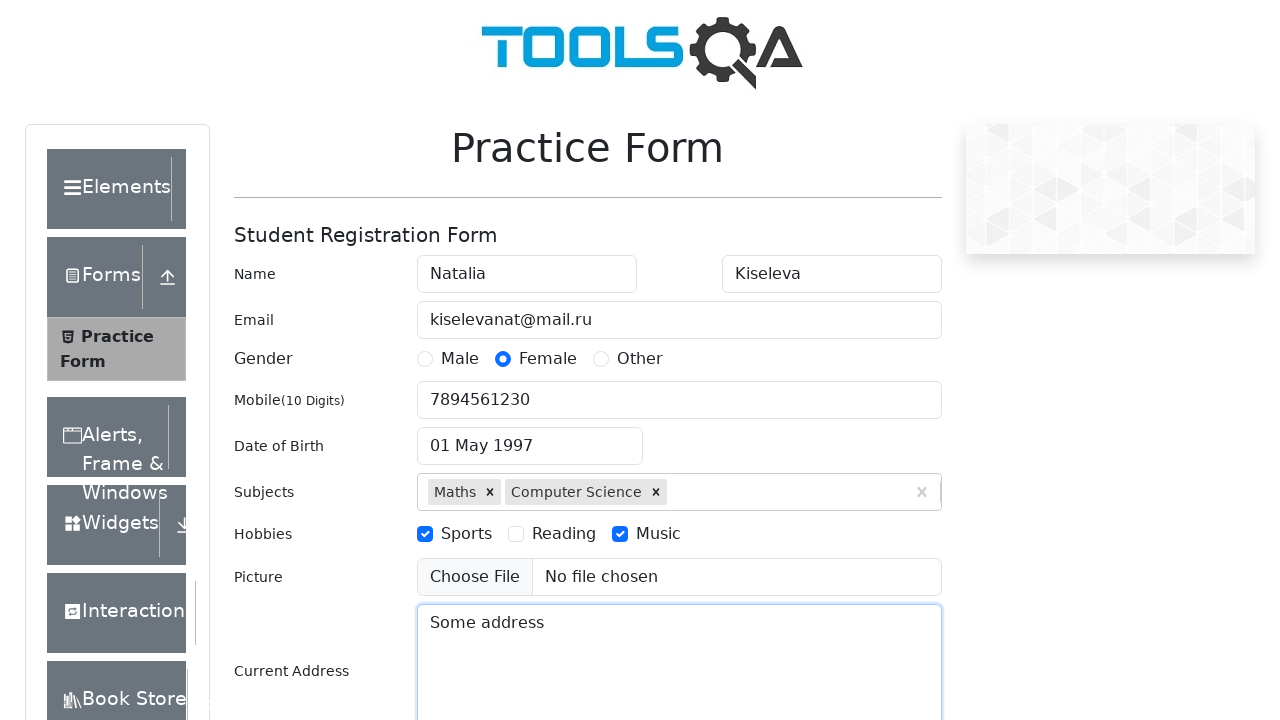

Clicked state dropdown at (527, 437) on #state
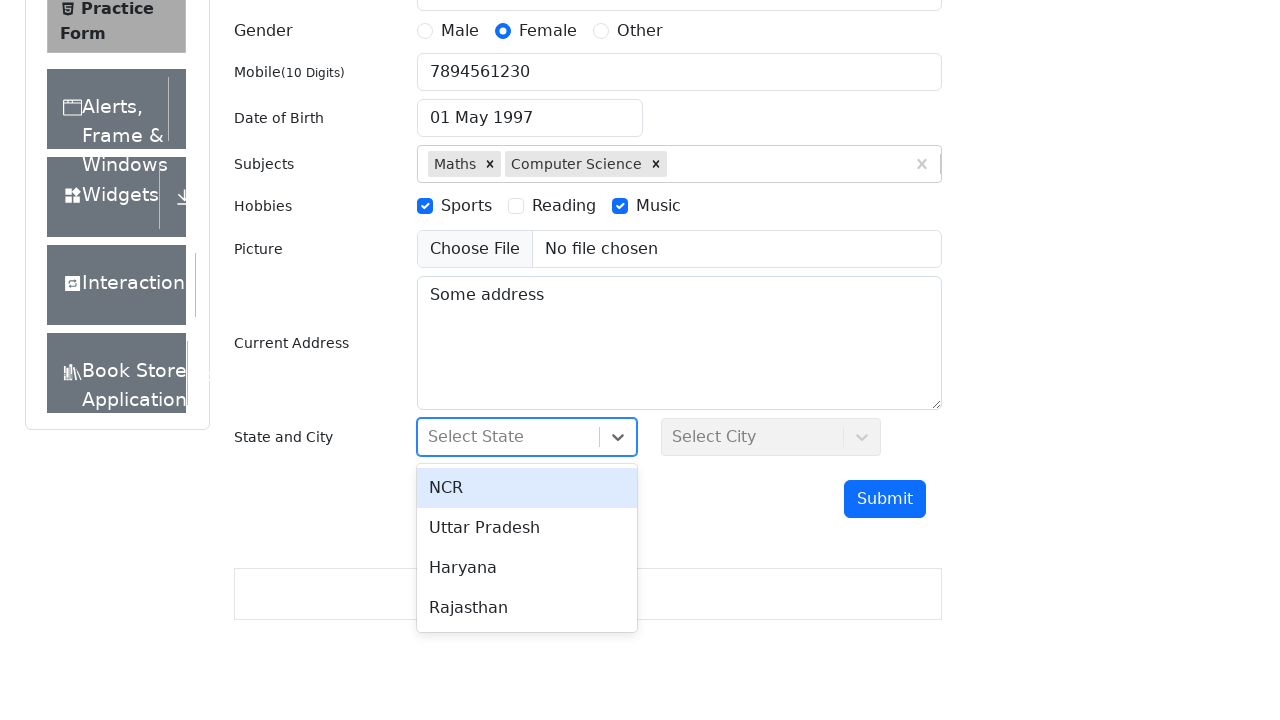

Selected state Uttar Pradesh at (527, 528) on #stateCity-wrapper >> text=Uttar Pradesh
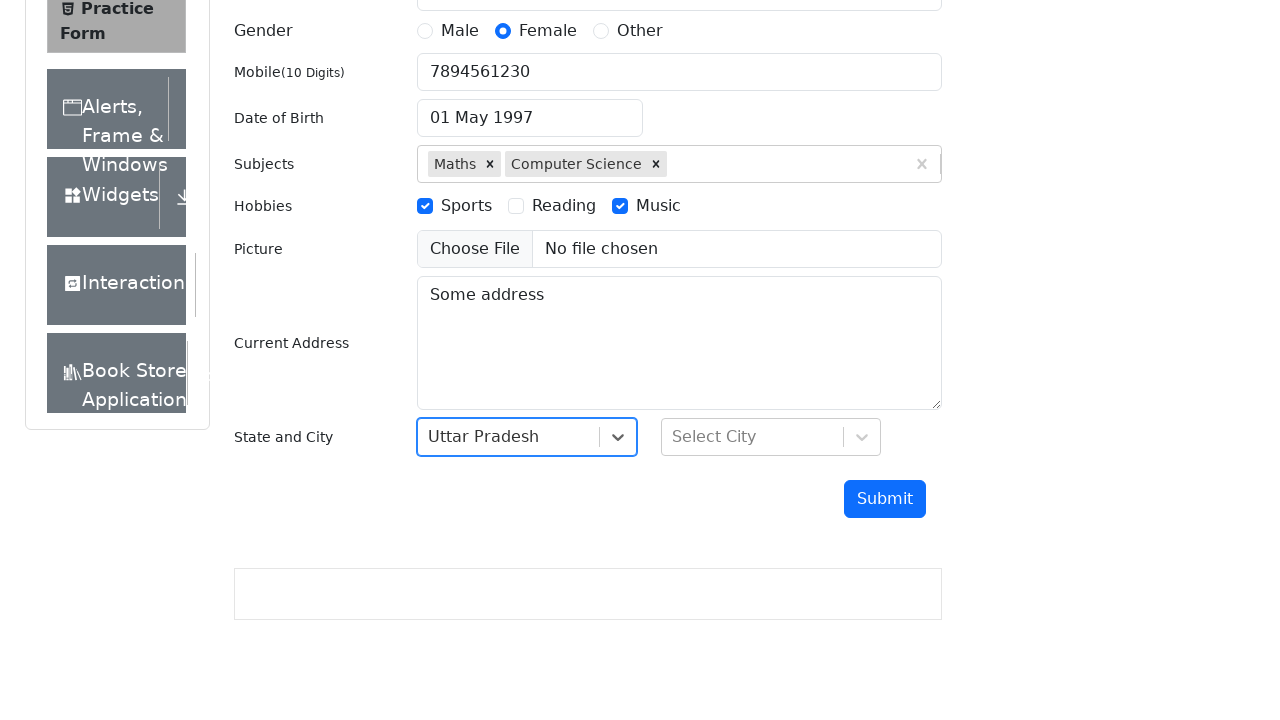

Clicked city dropdown at (771, 437) on #city
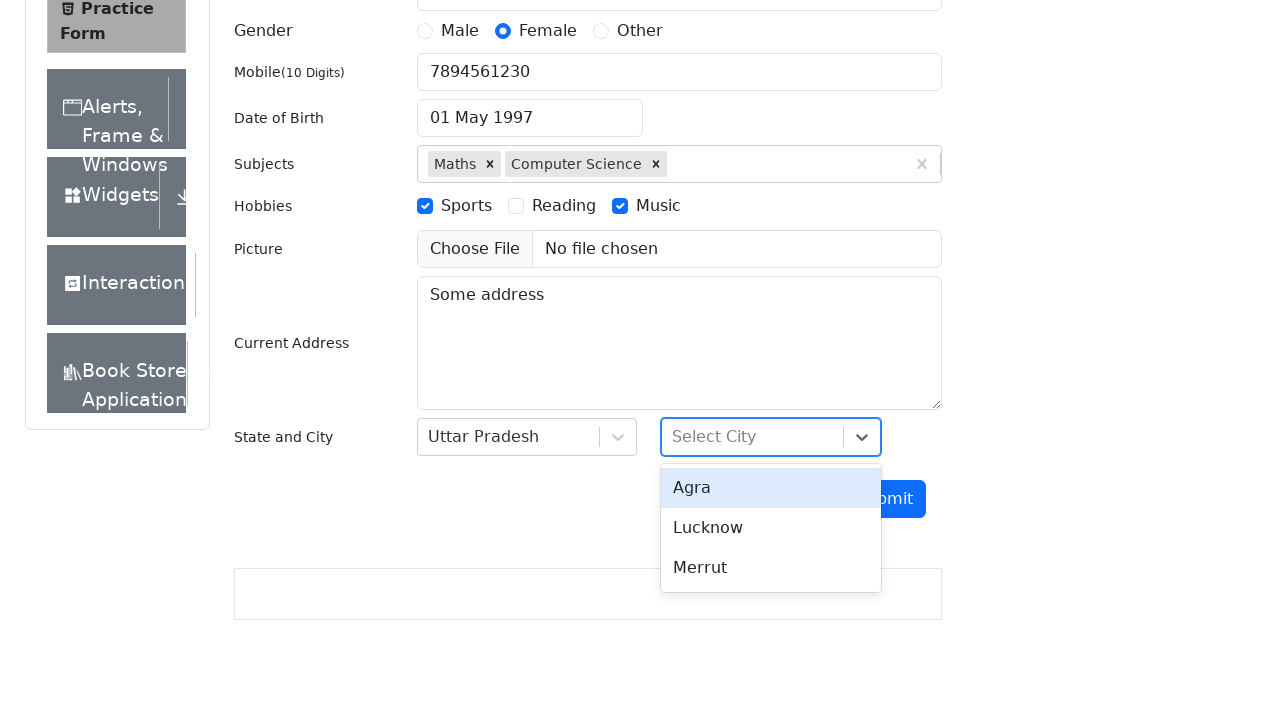

Selected city Lucknow at (771, 528) on #stateCity-wrapper >> text=Lucknow
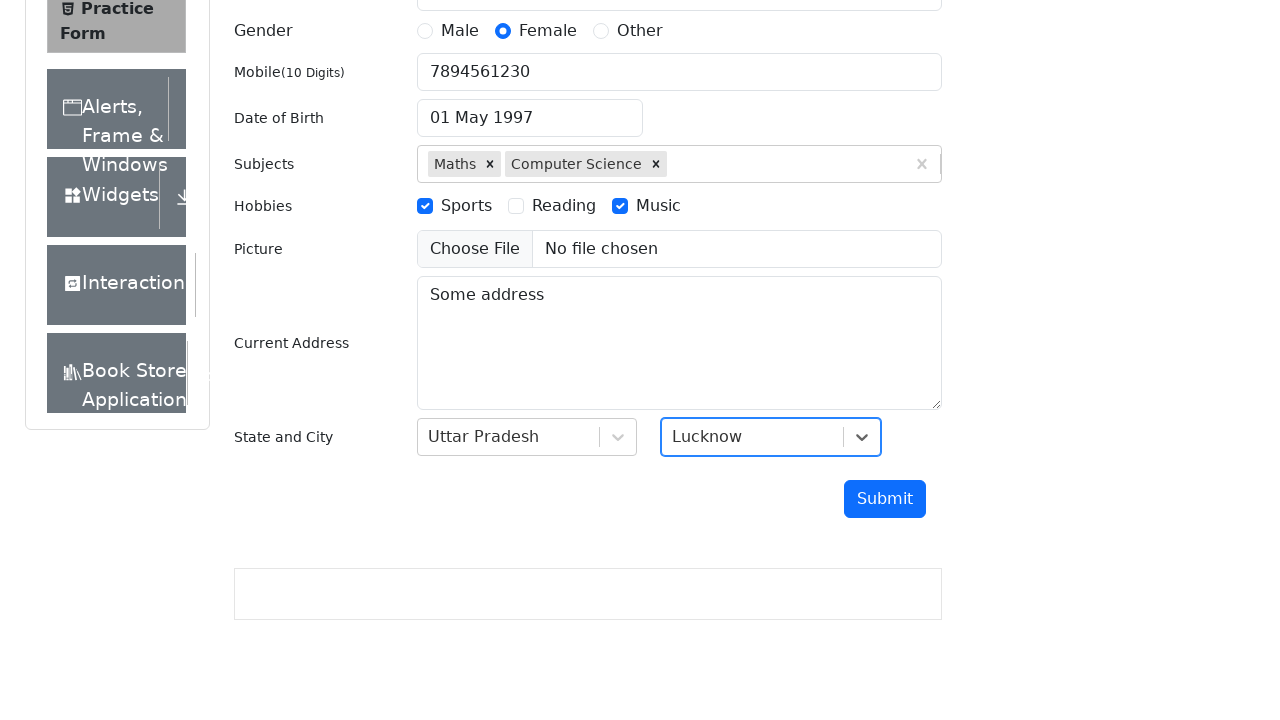

Clicked submit button to submit the form at (885, 499) on #submit
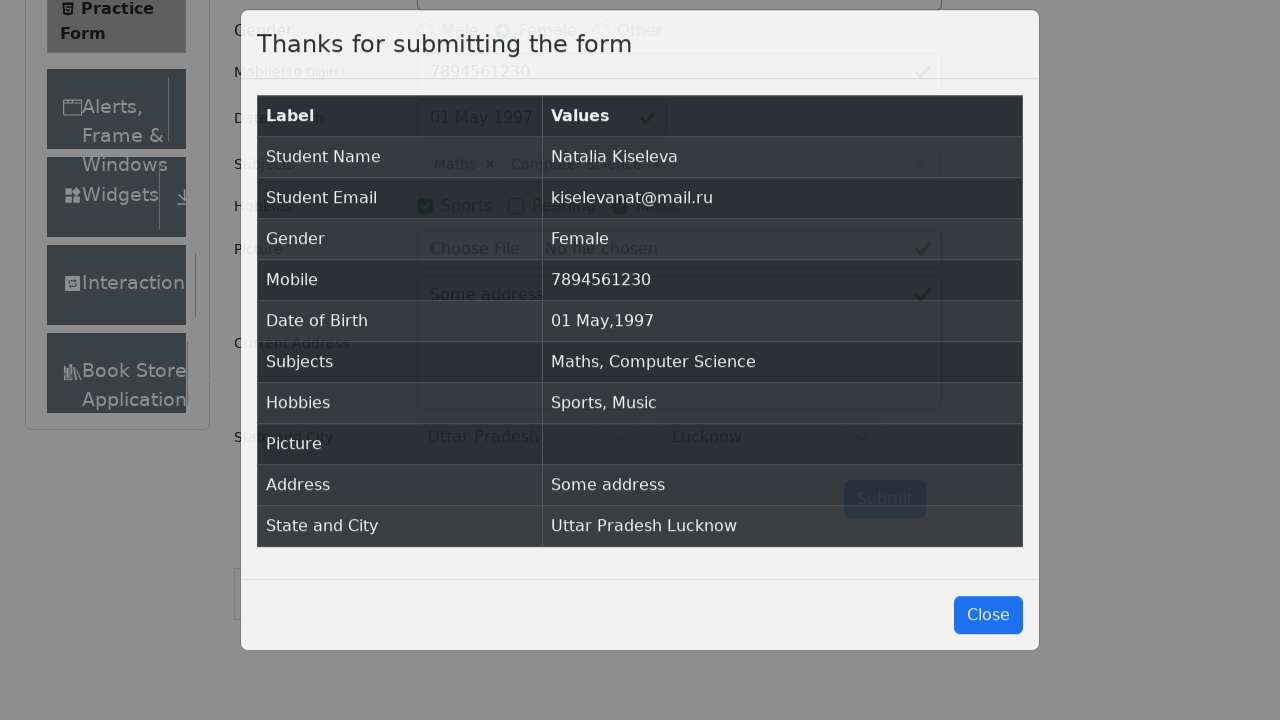

Form submission modal appeared with confirmation details
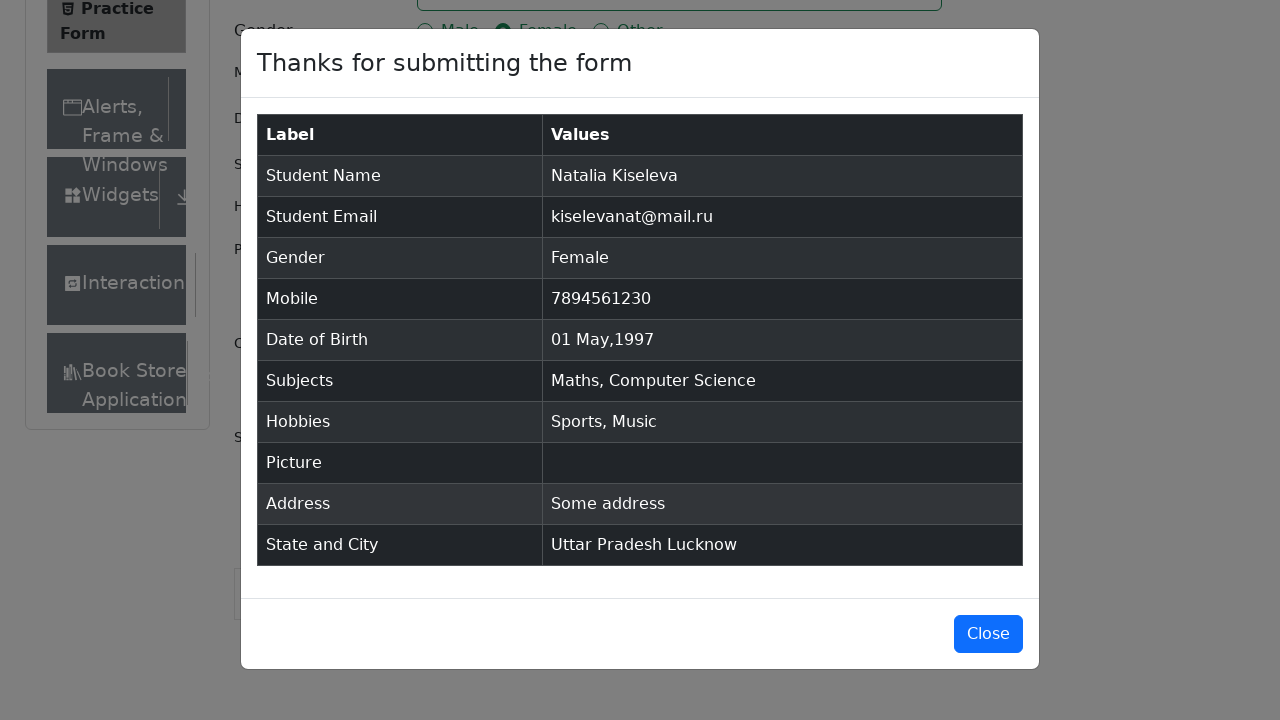

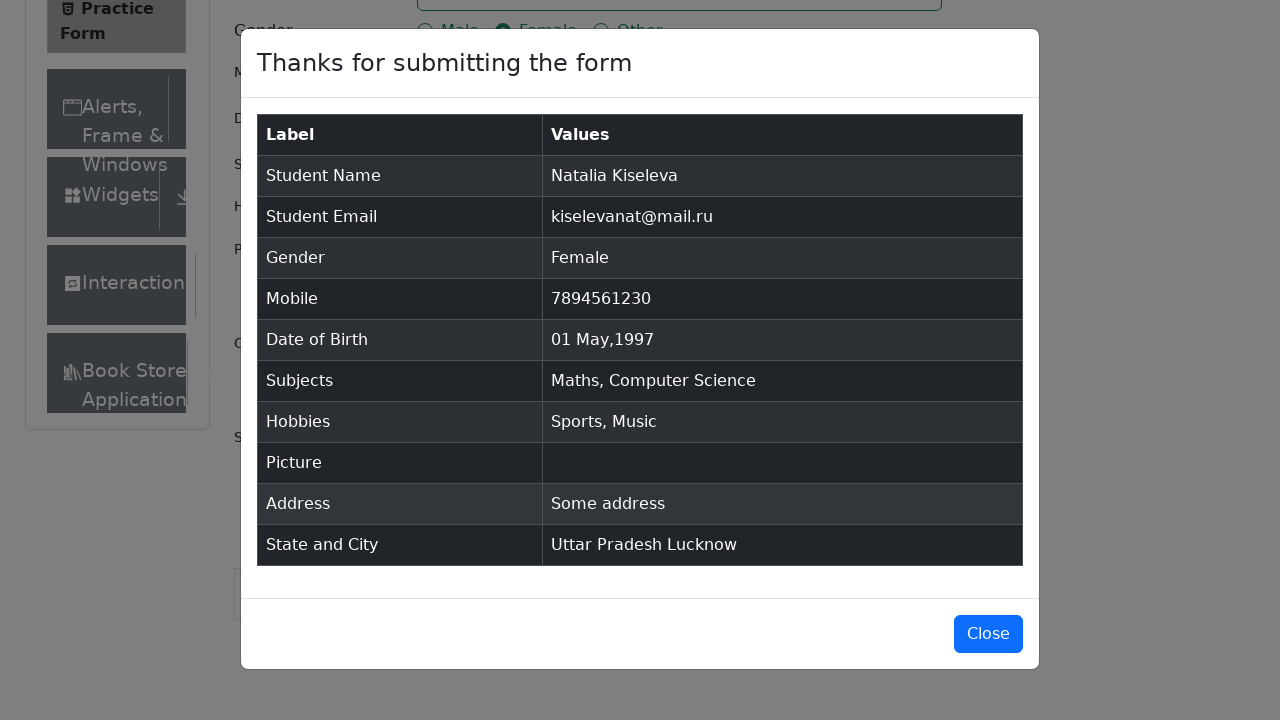